Tests revert draggable functionality where one element reverts to original position after drop and another stays in place

Starting URL: https://demoqa.com/droppable

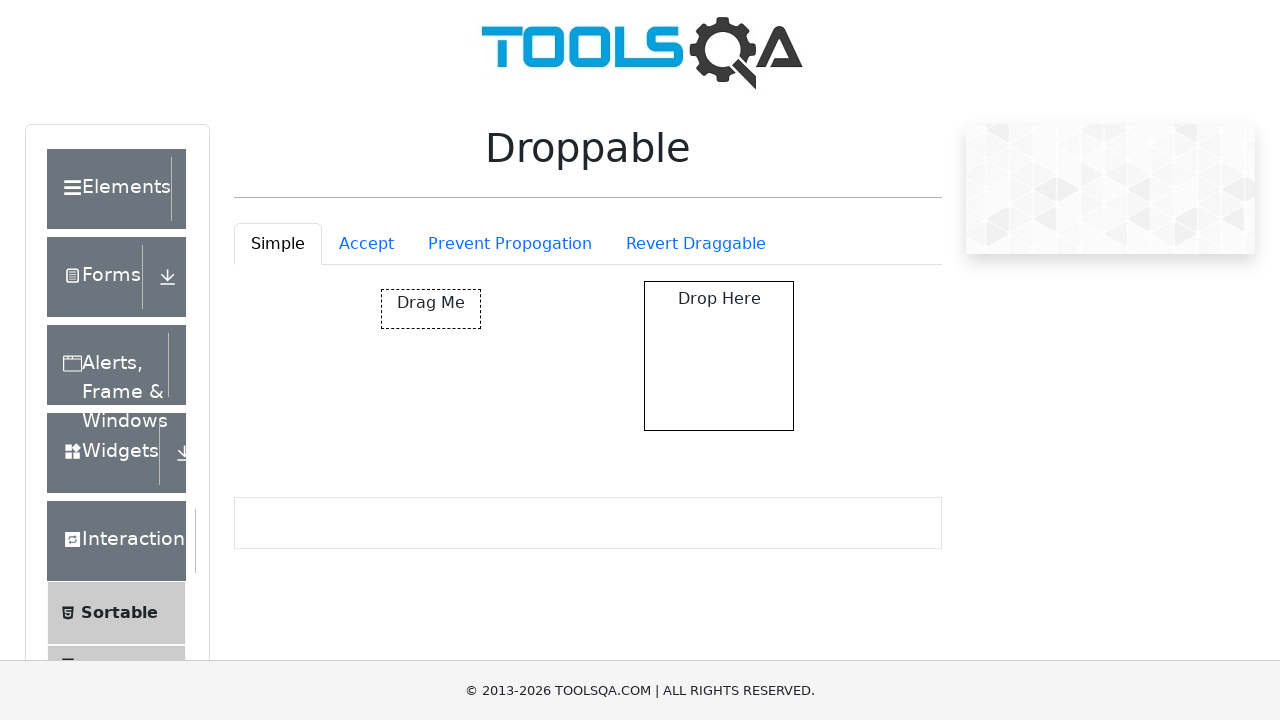

Clicked on Revert Draggable tab at (696, 244) on #droppableExample-tab-revertable
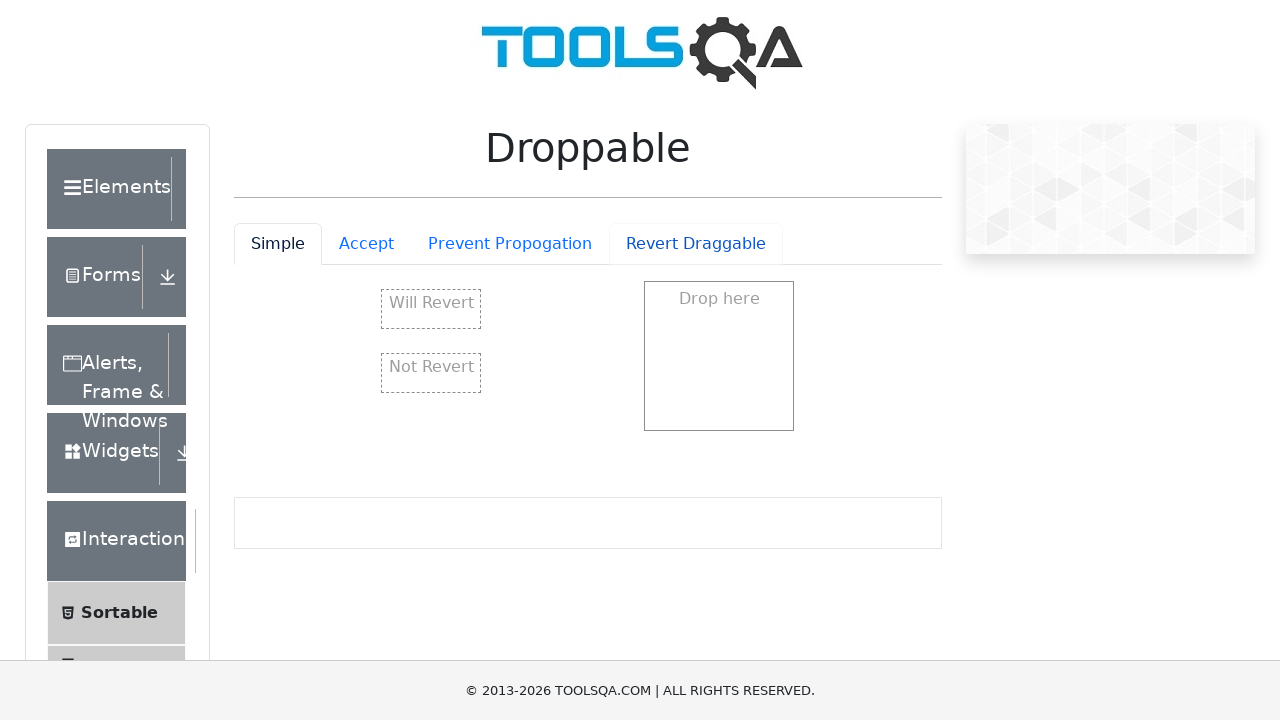

Waited for 'Will Revert' element to be visible
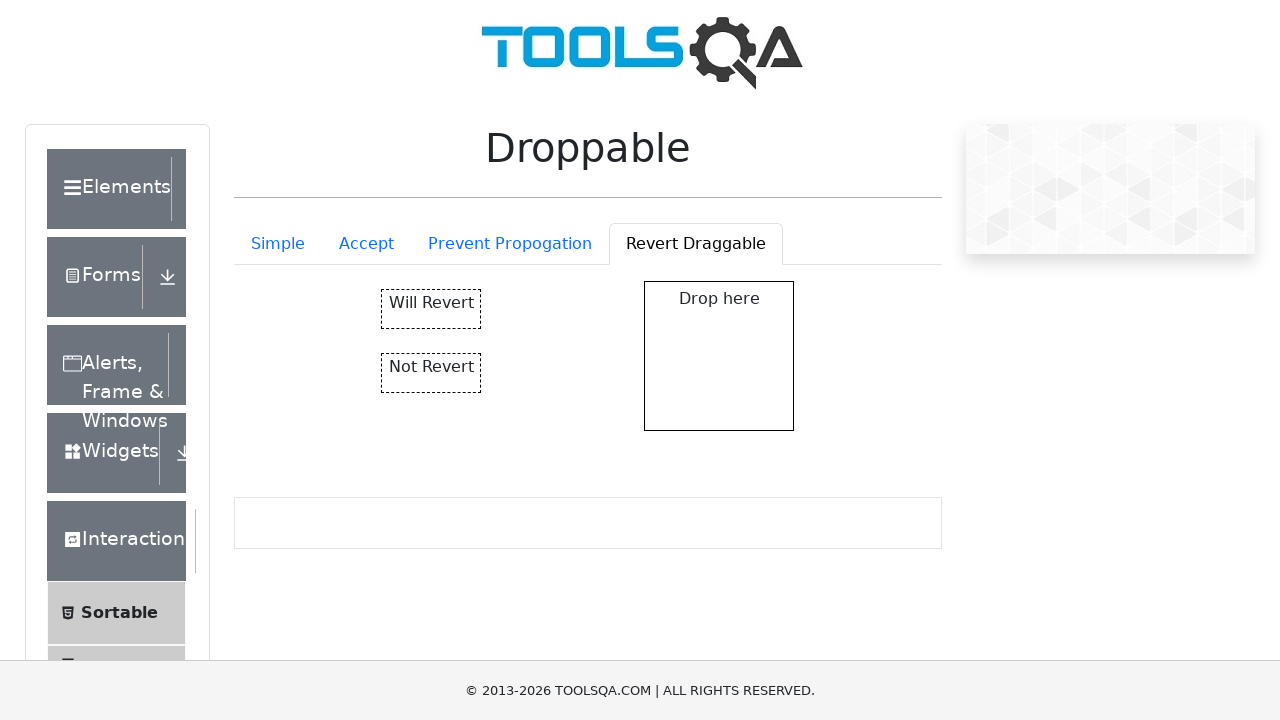

Waited for 'Not Revert' element to be visible
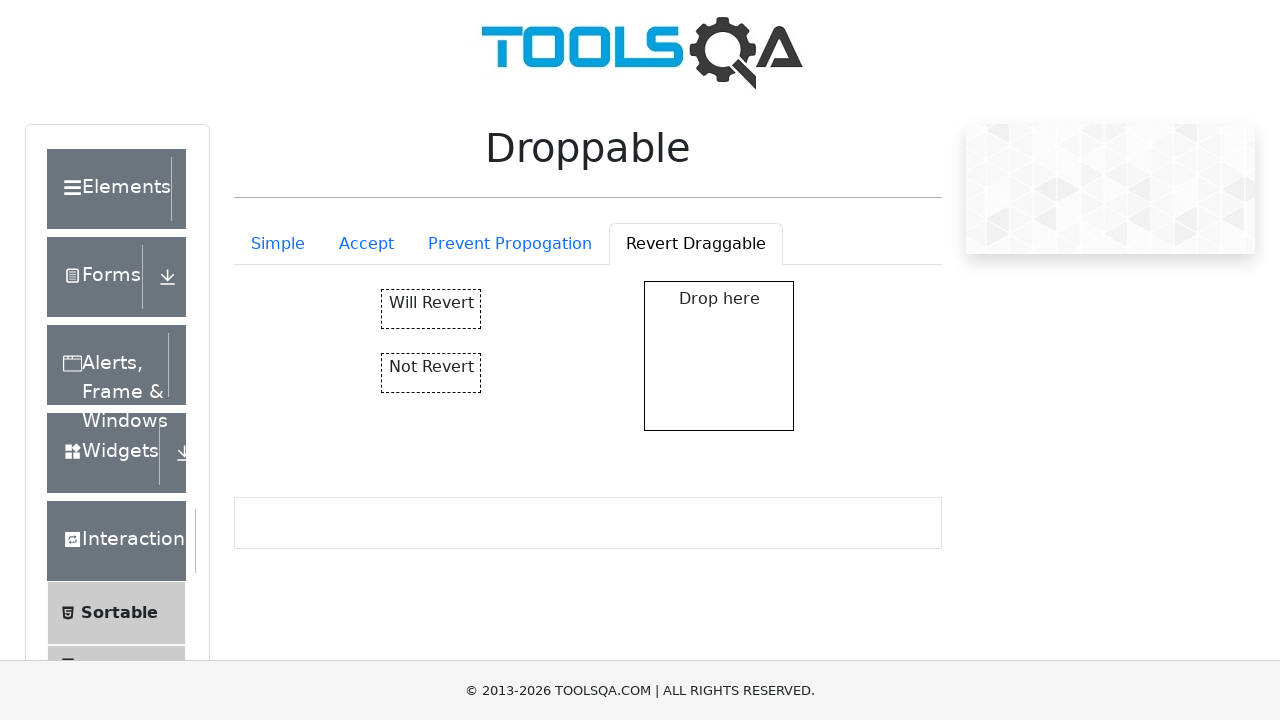

Waited for drop zone to be visible
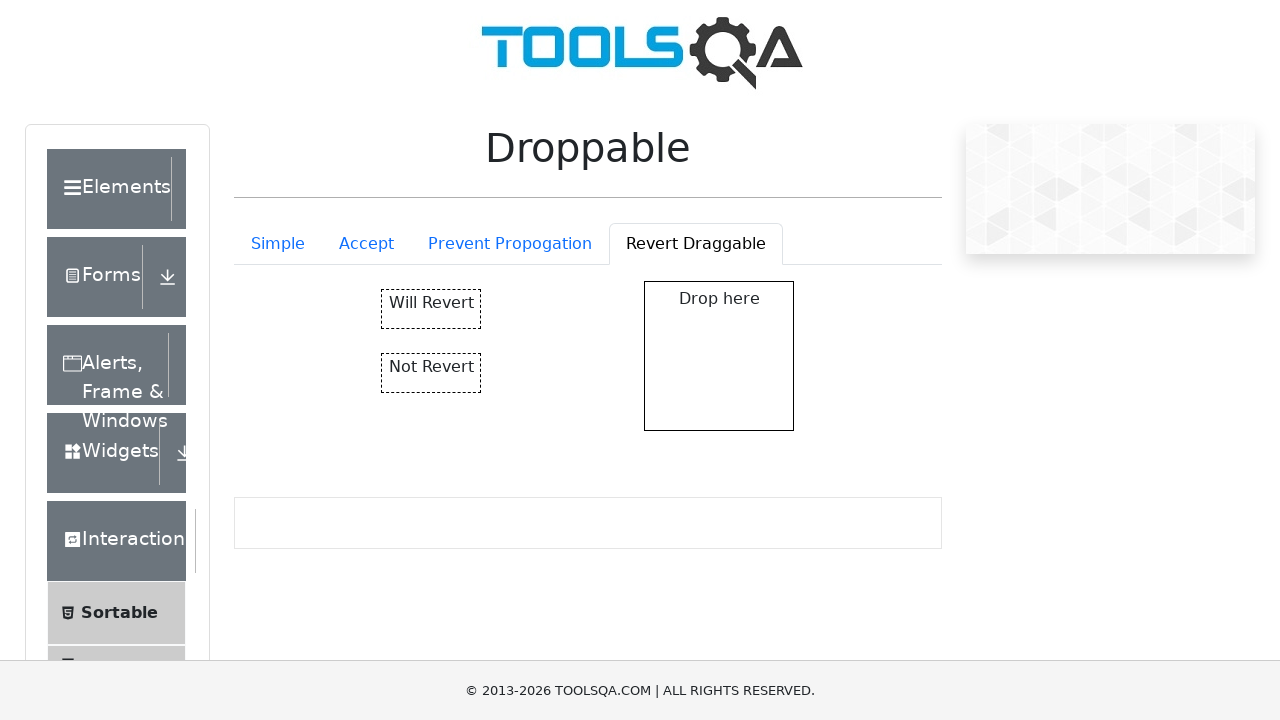

Dragged 'Will Revert' element to drop zone at (719, 356)
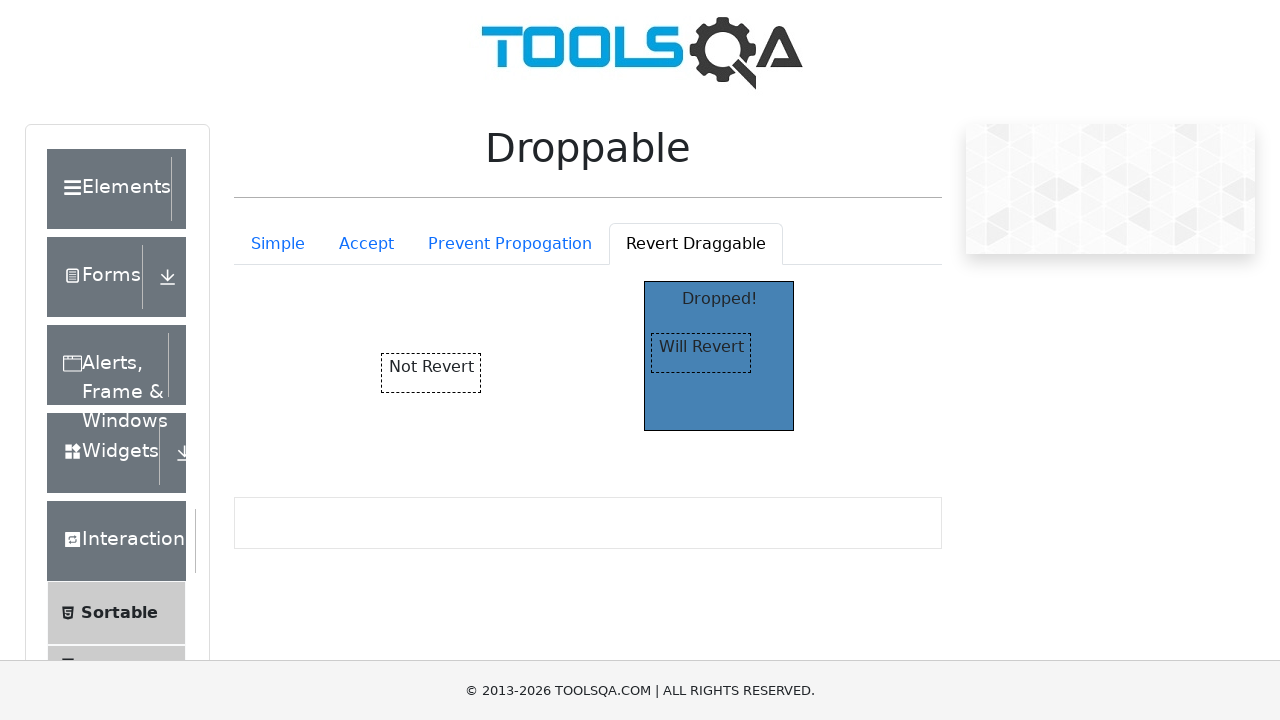

Verified 'Dropped!' text appeared in drop zone after first drag
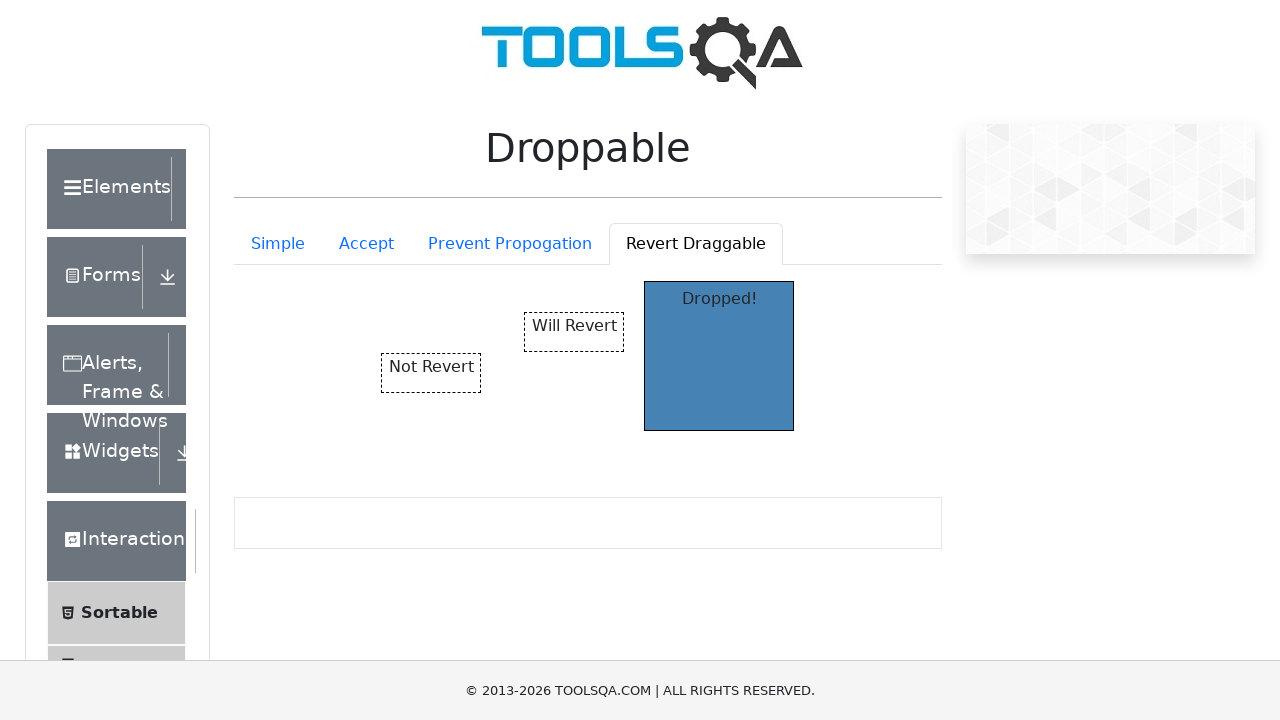

Waited 1 second for revert animation to complete
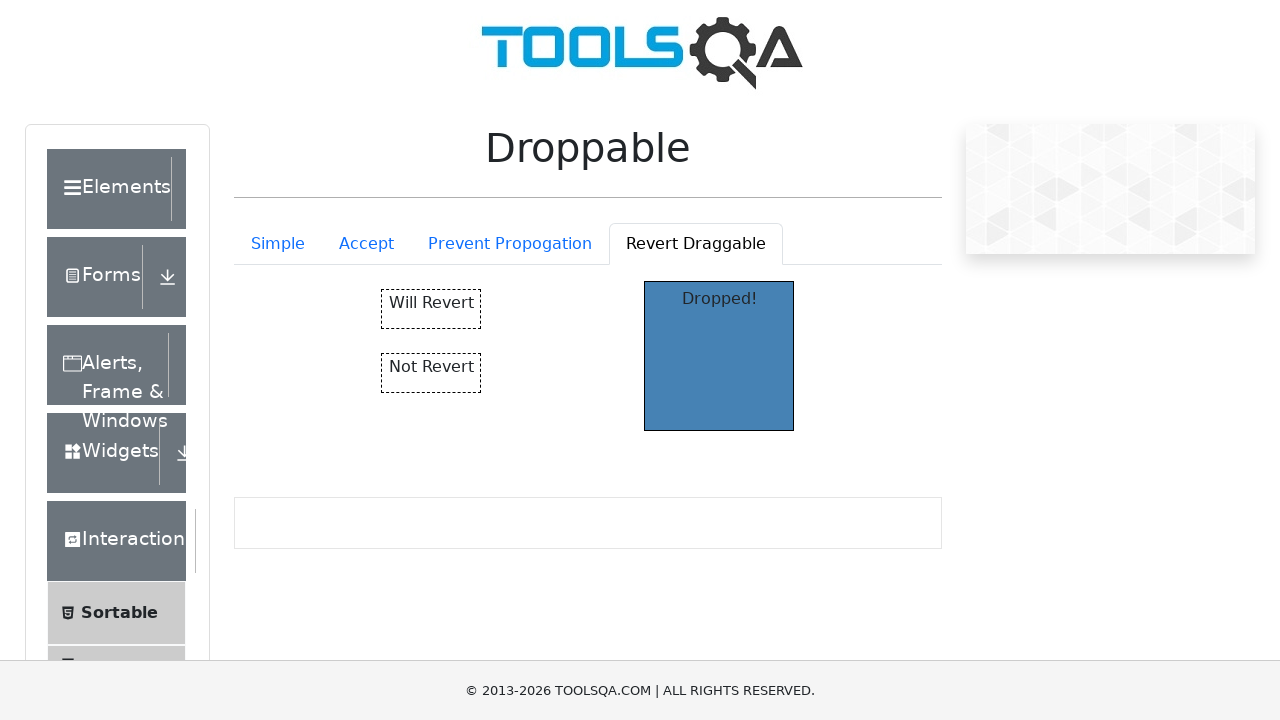

Captured initial position of 'Not Revert' element
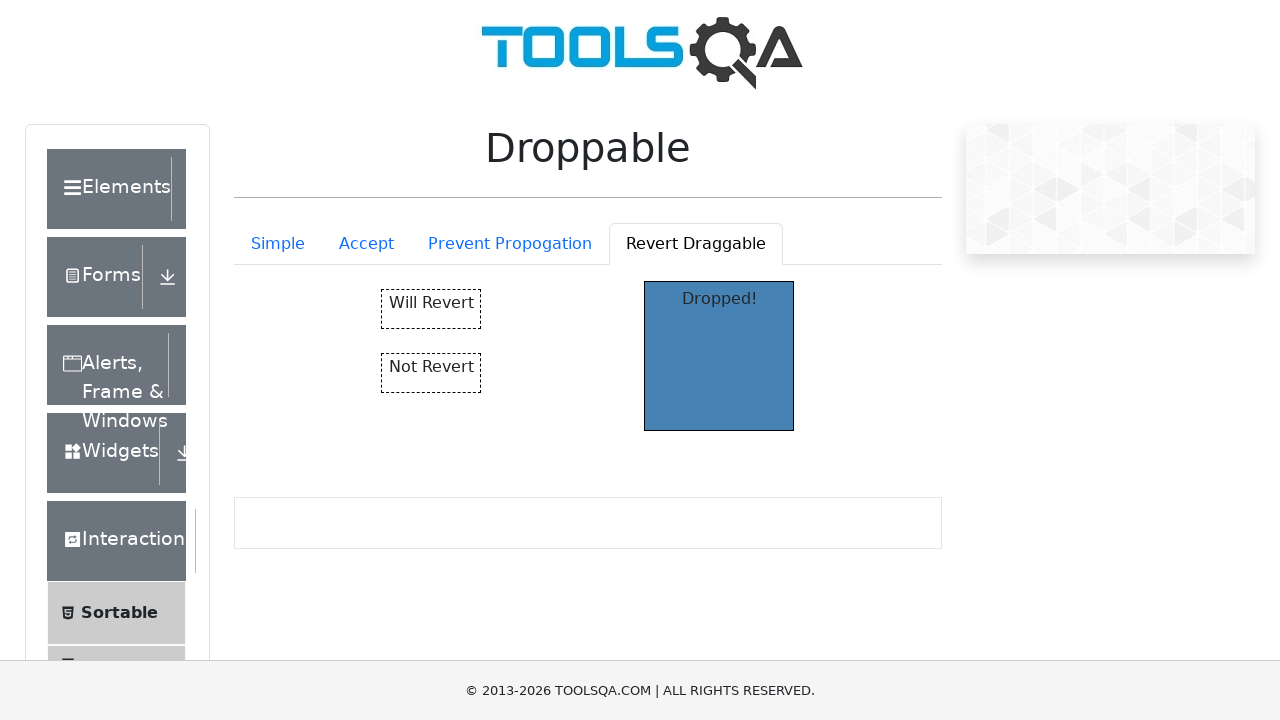

Dragged 'Not Revert' element to drop zone at (719, 356)
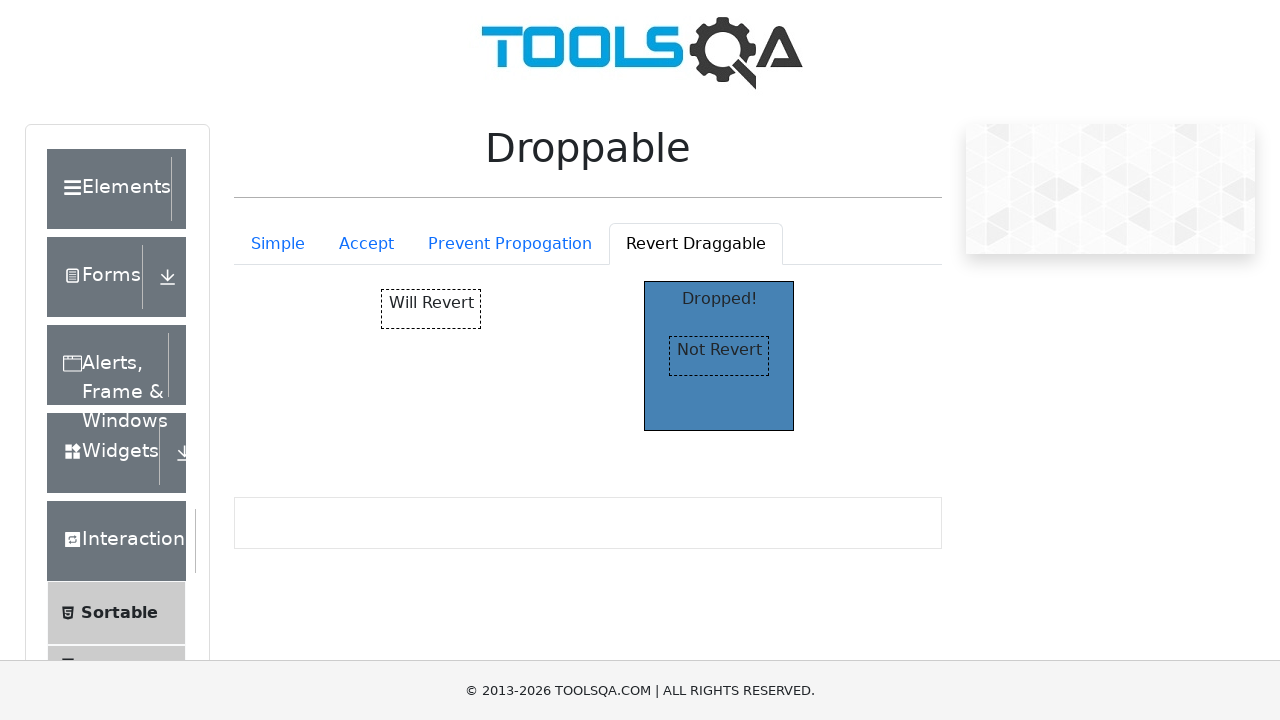

Waited 500ms for animation after second drag
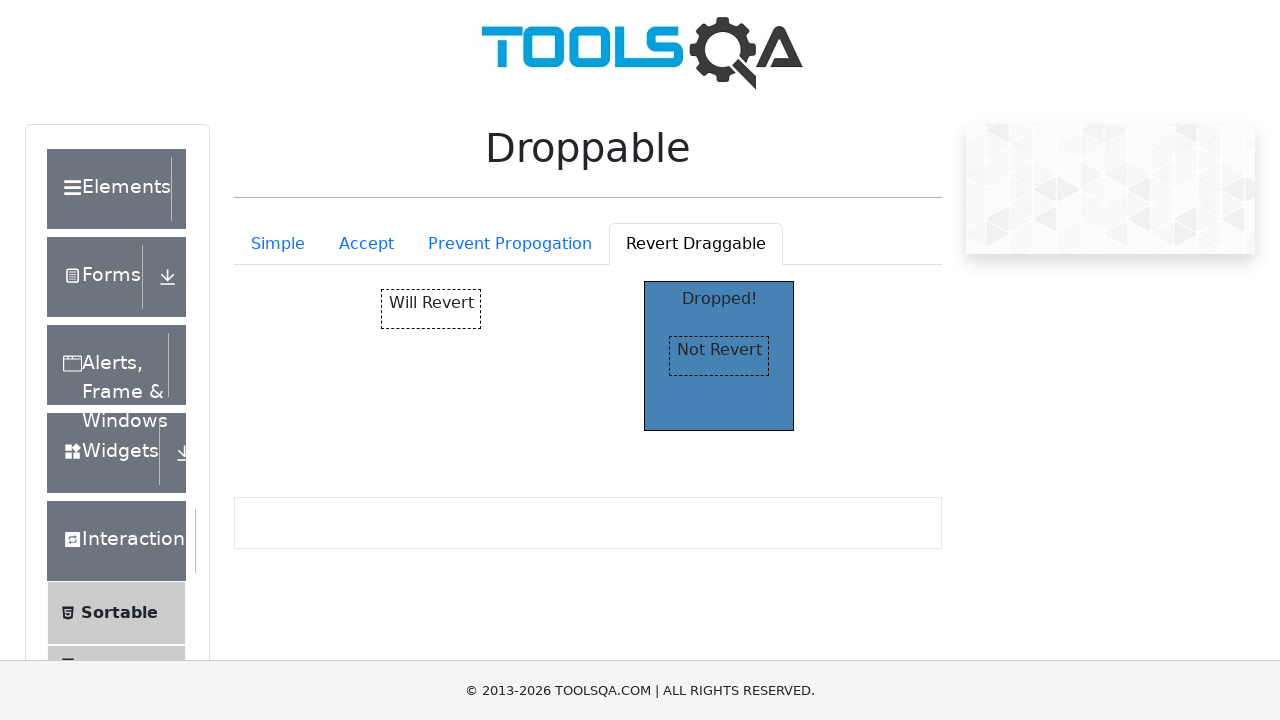

Verified 'Not Revert' element stayed in new position (did not revert)
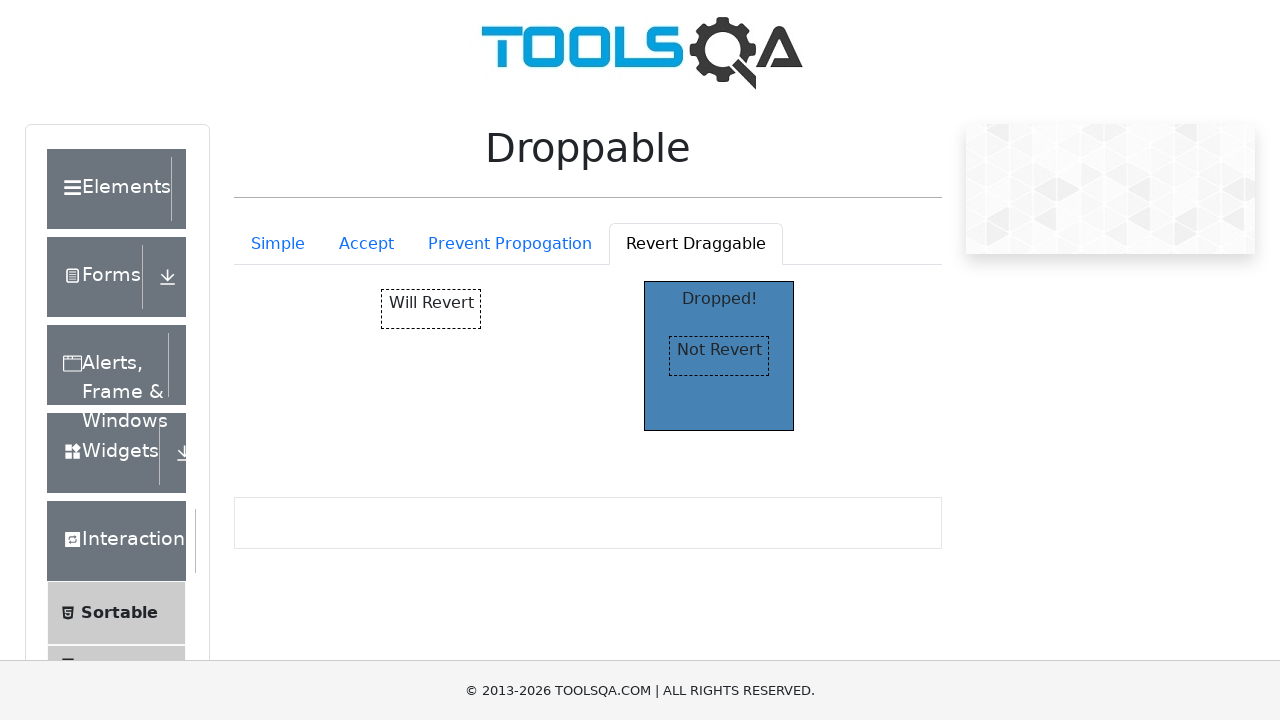

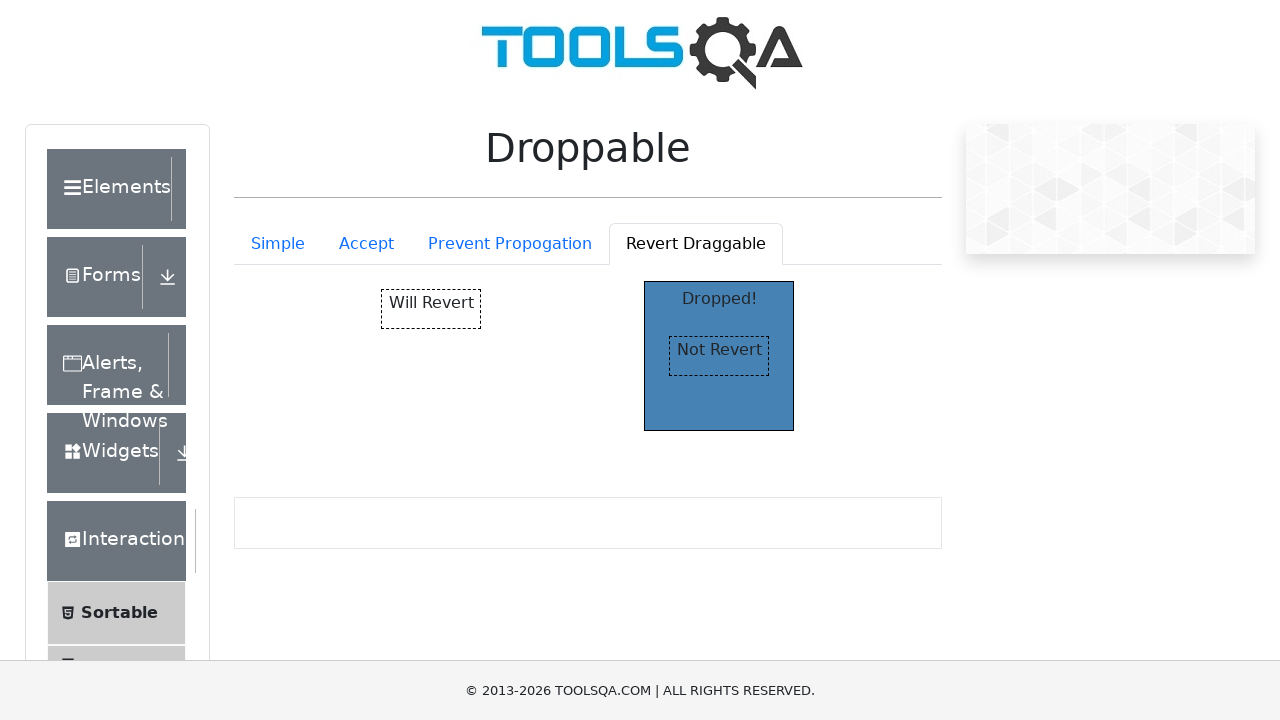